Tests mouse hover functionality by hovering over a "SwitchTo" navigation element to reveal a dropdown menu, then clicking on the "Windows" link option.

Starting URL: http://demo.automationtesting.in/Register.html

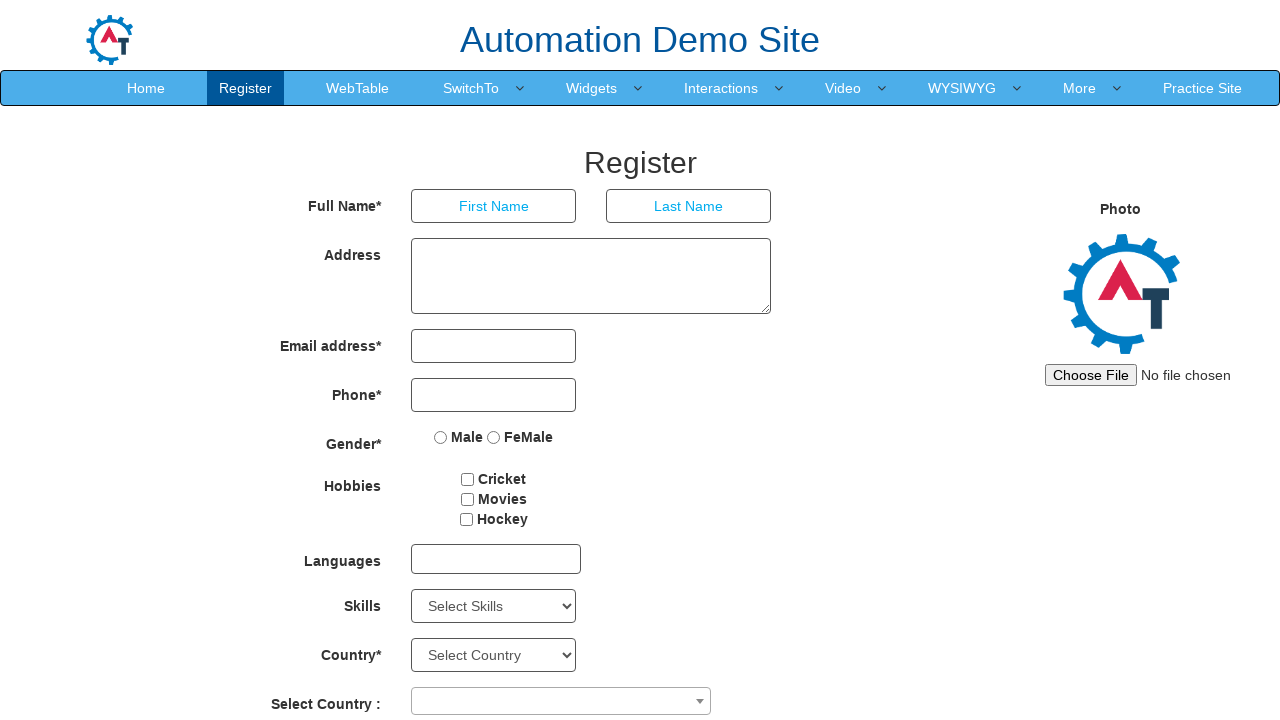

Hovered over 'SwitchTo' navigation element to reveal dropdown menu at (471, 88) on a:text('SwitchTo')
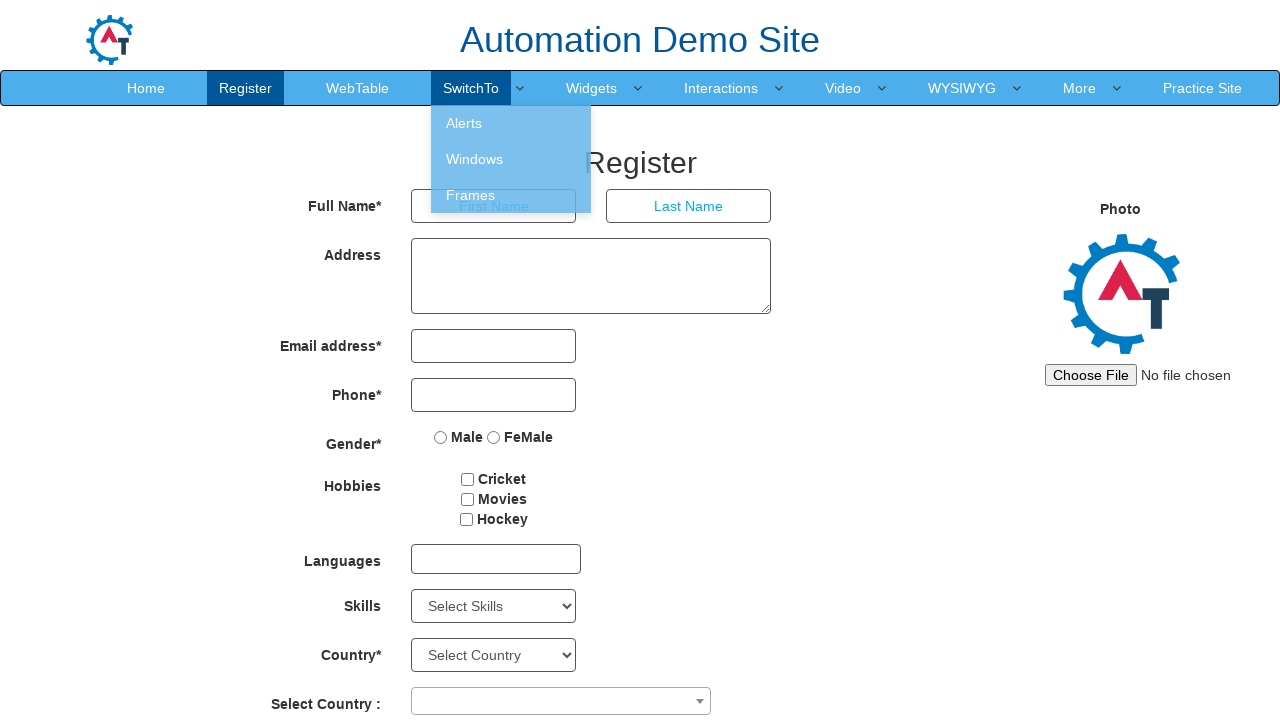

Clicked on 'Windows' link from the dropdown menu at (511, 159) on a:text('Windows')
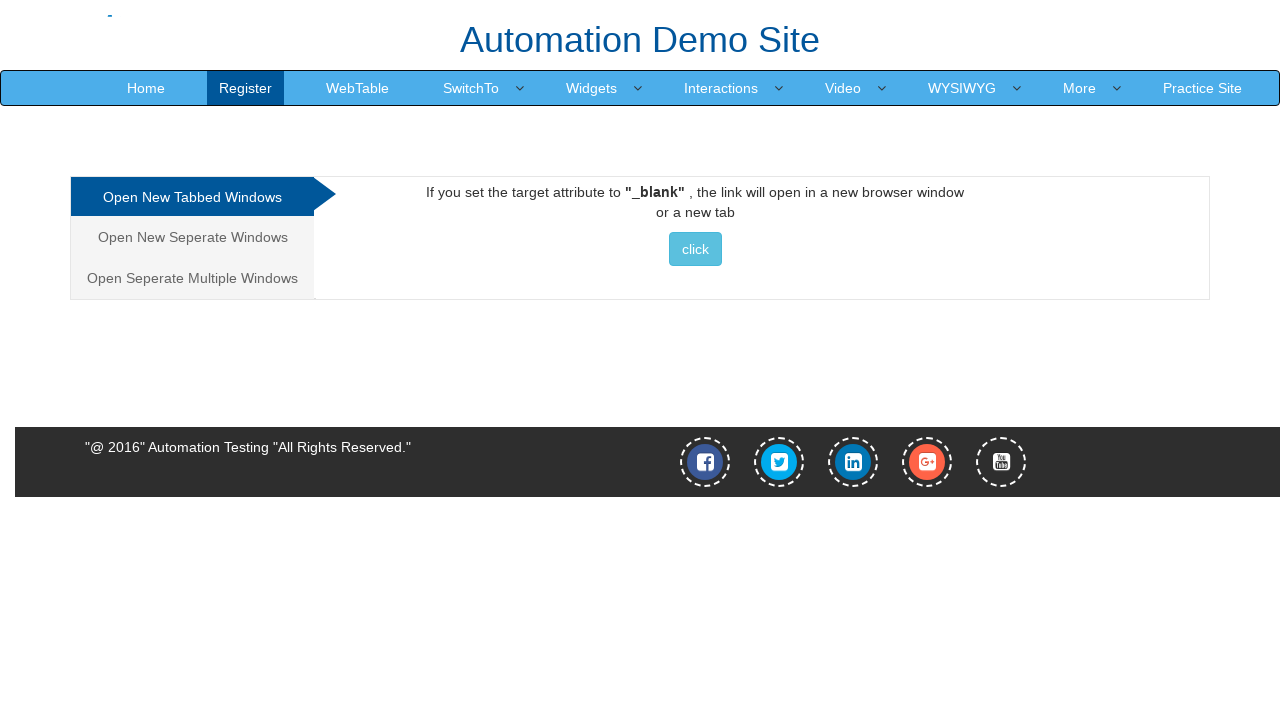

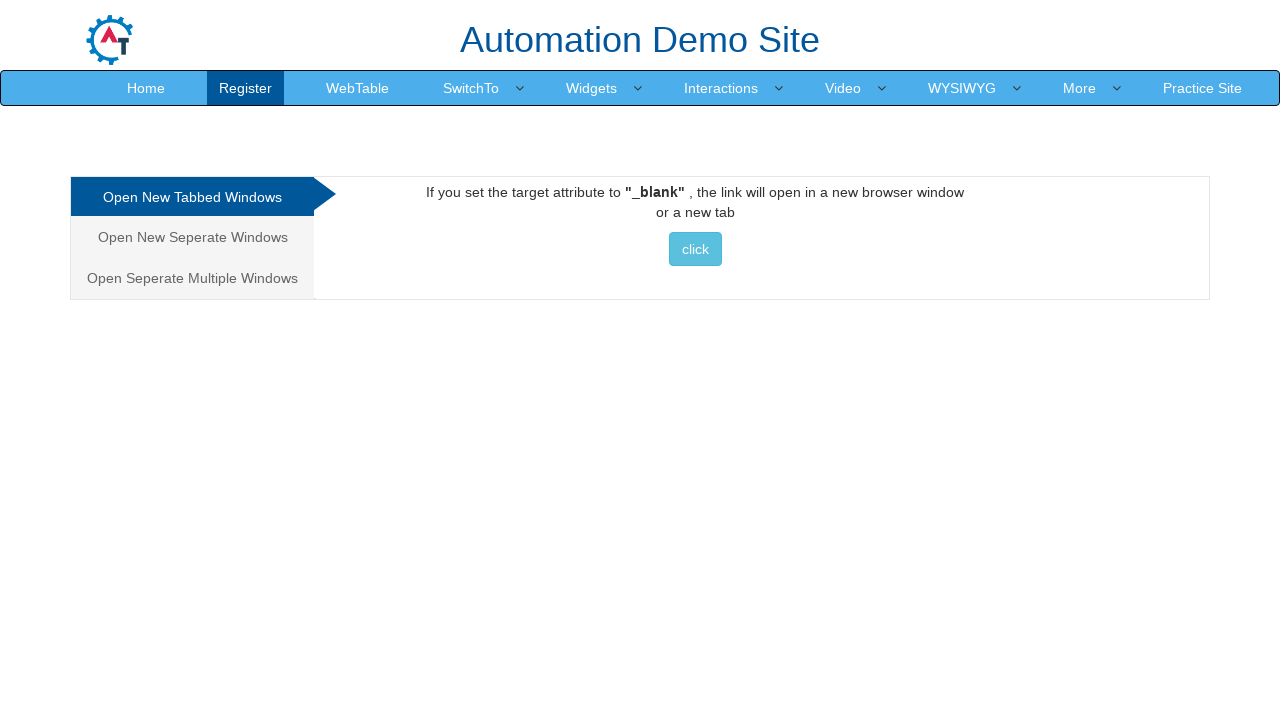